Tests keyboard input functionality by typing text on a page and verifying it displays correctly

Starting URL: https://training-support.net/webelements/keyboard-events

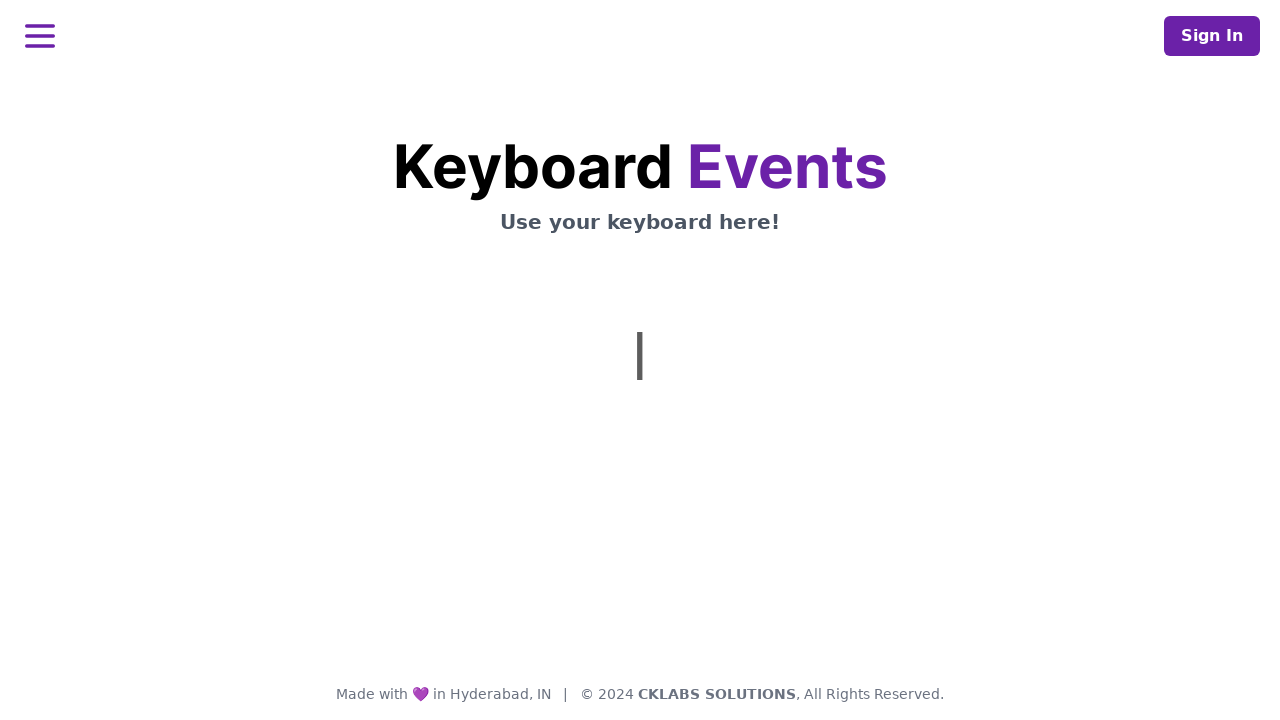

Typed 'This is coming from Selenium' using keyboard
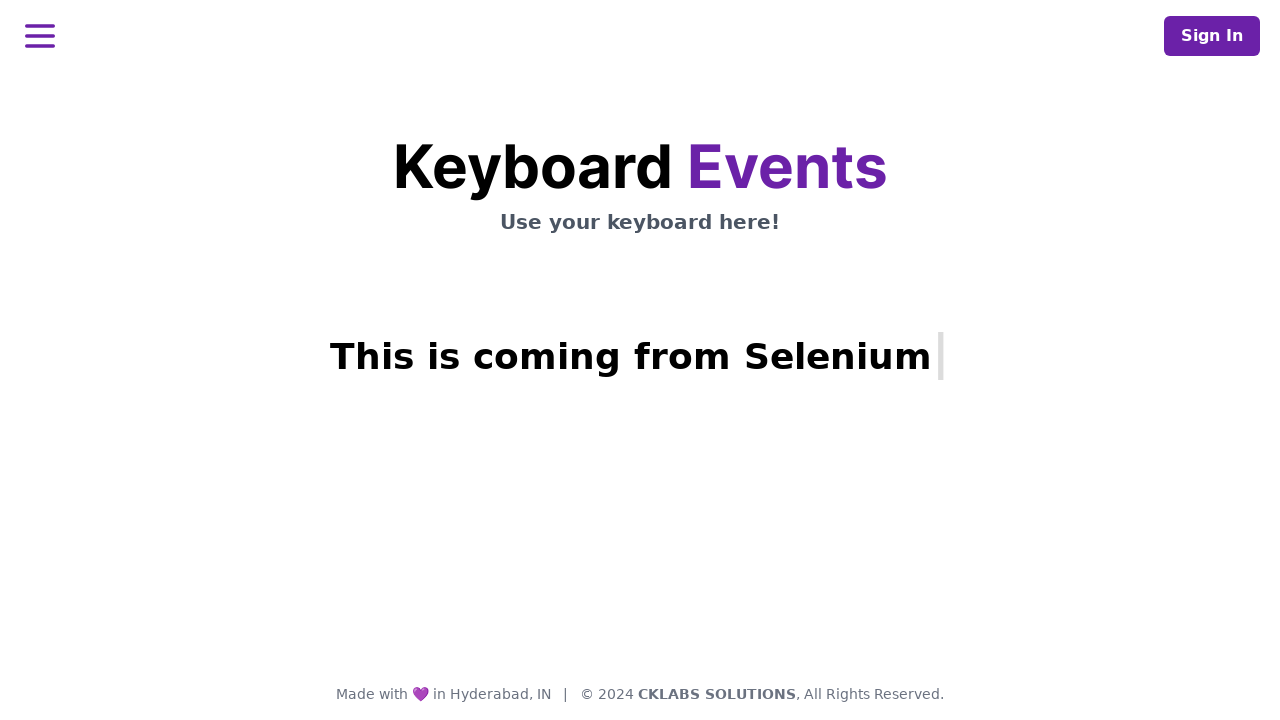

Pressed Enter key
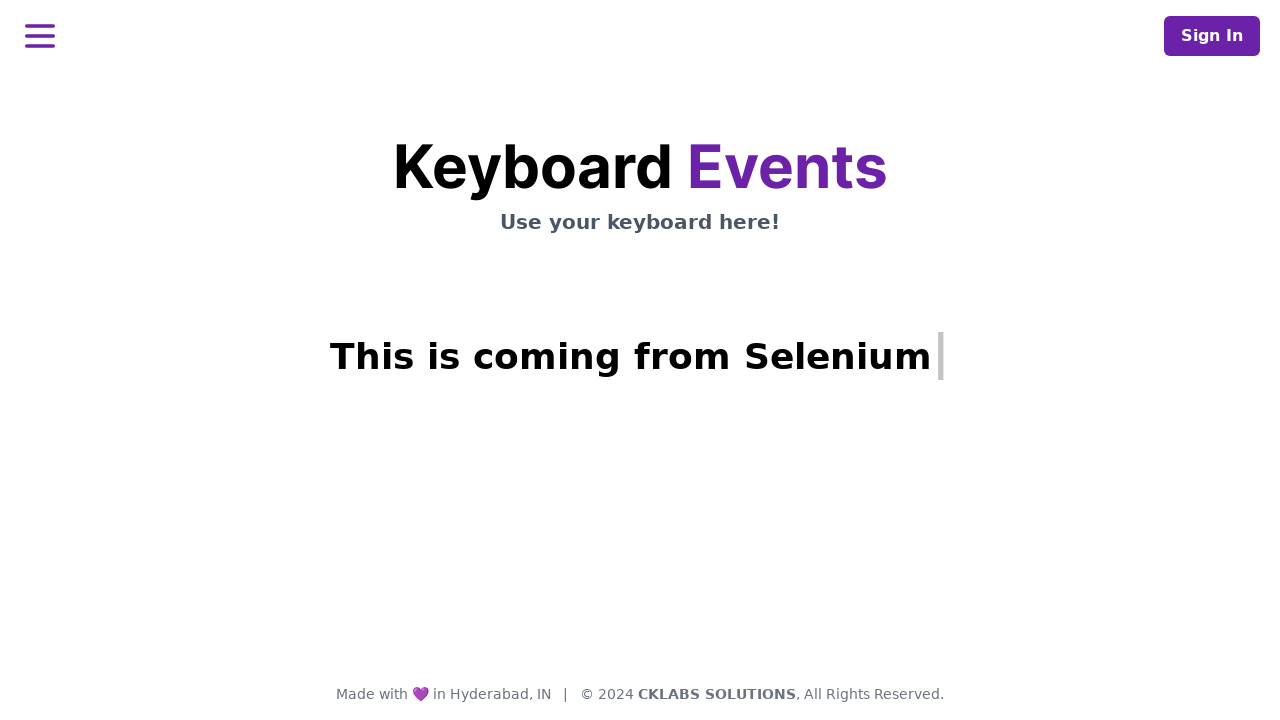

Verified text appeared in h1.mt-3 element
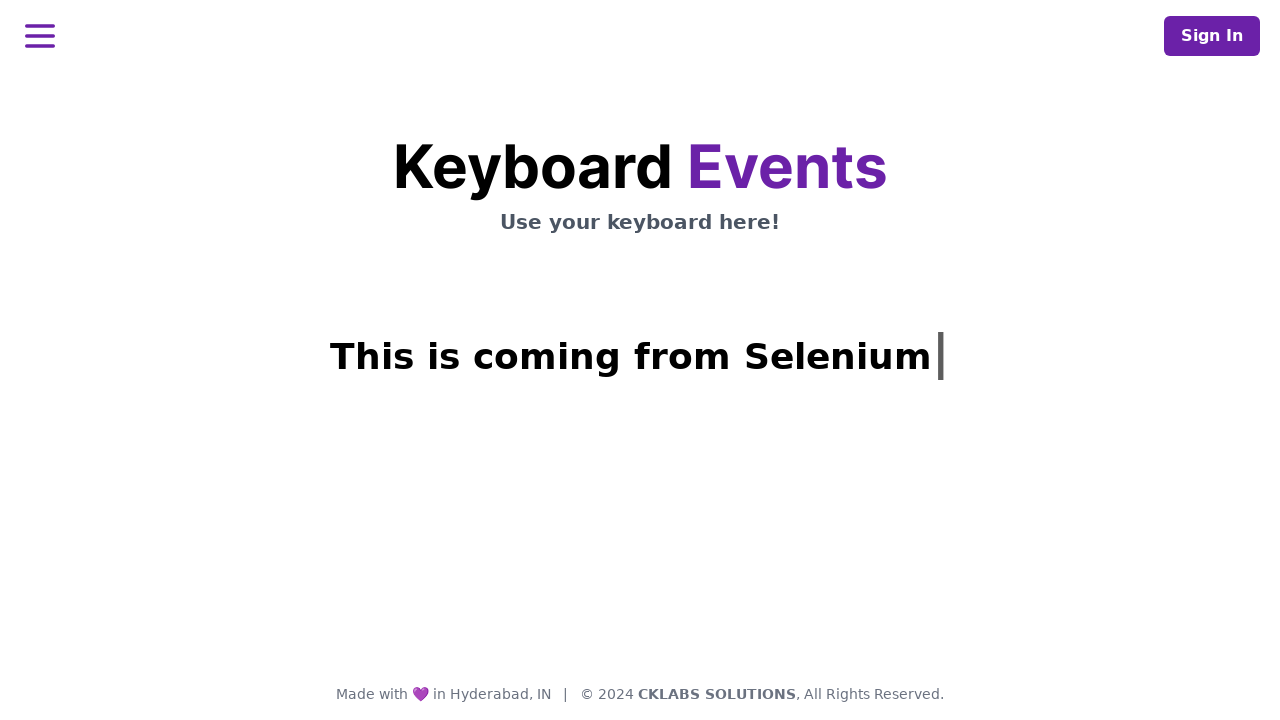

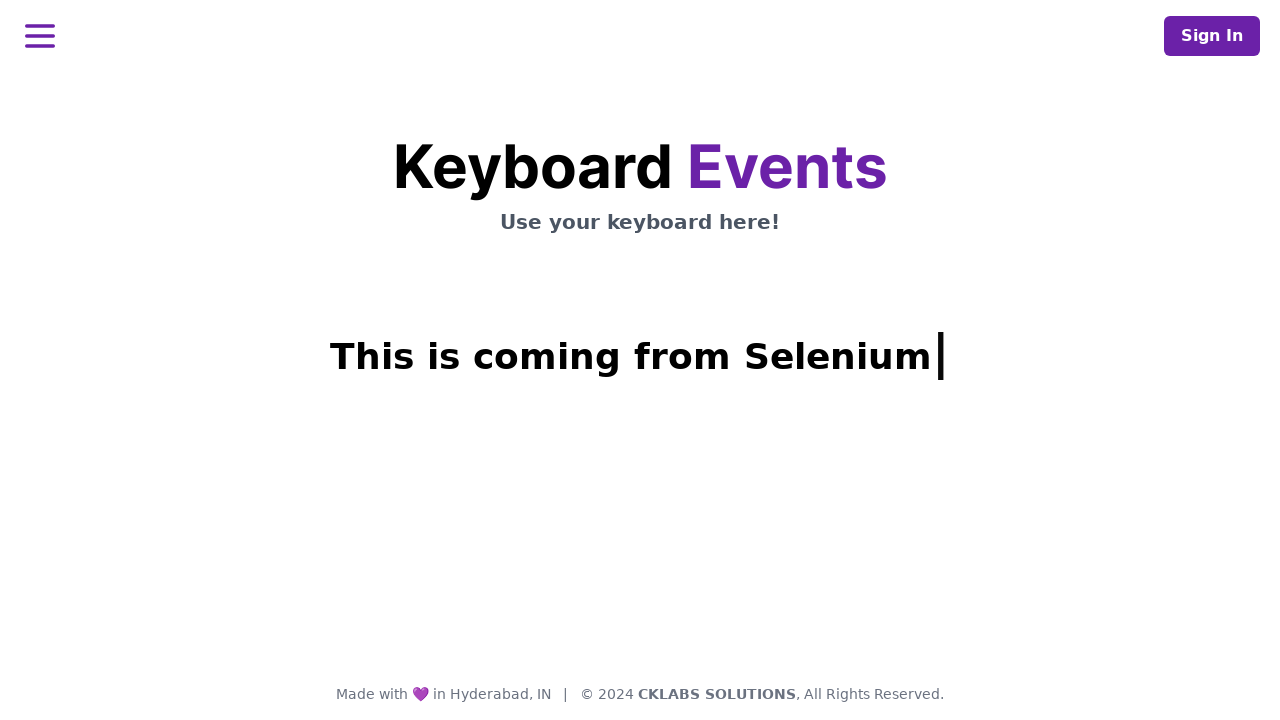